Navigates to the actiTime website and verifies the page title matches the expected value

Starting URL: https://www.actitime.com

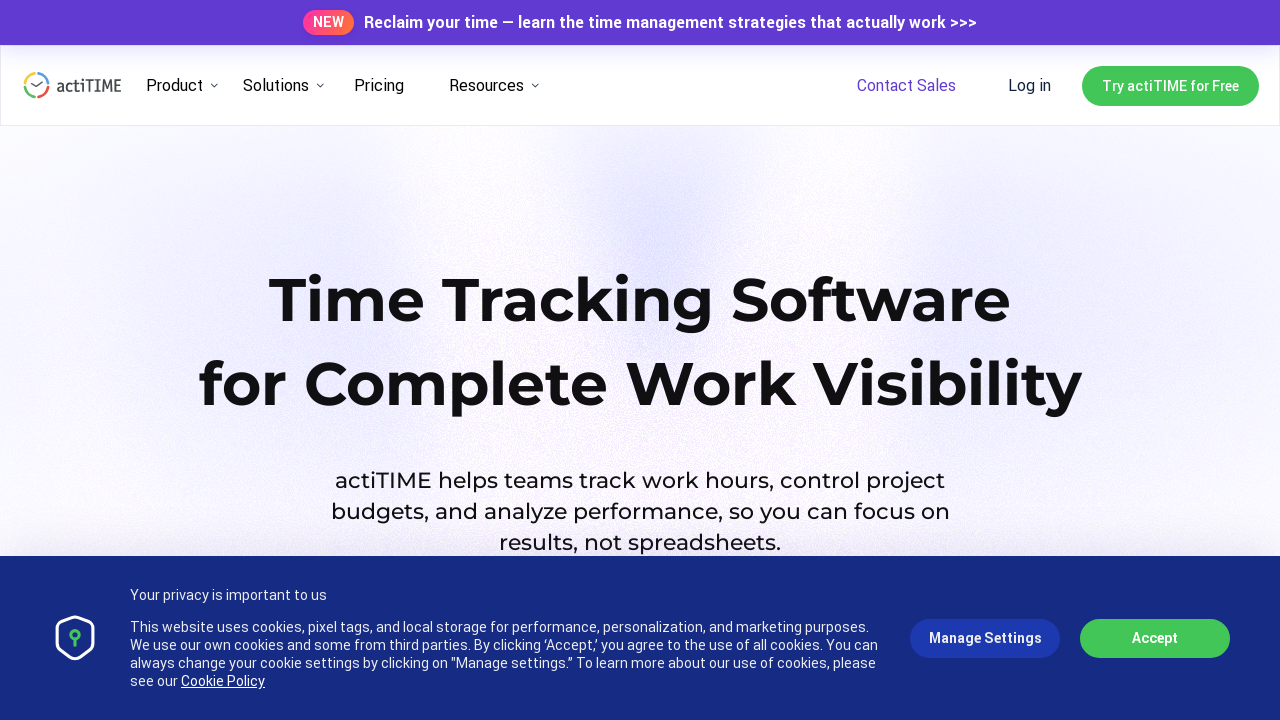

Navigated to actiTime website at https://www.actitime.com
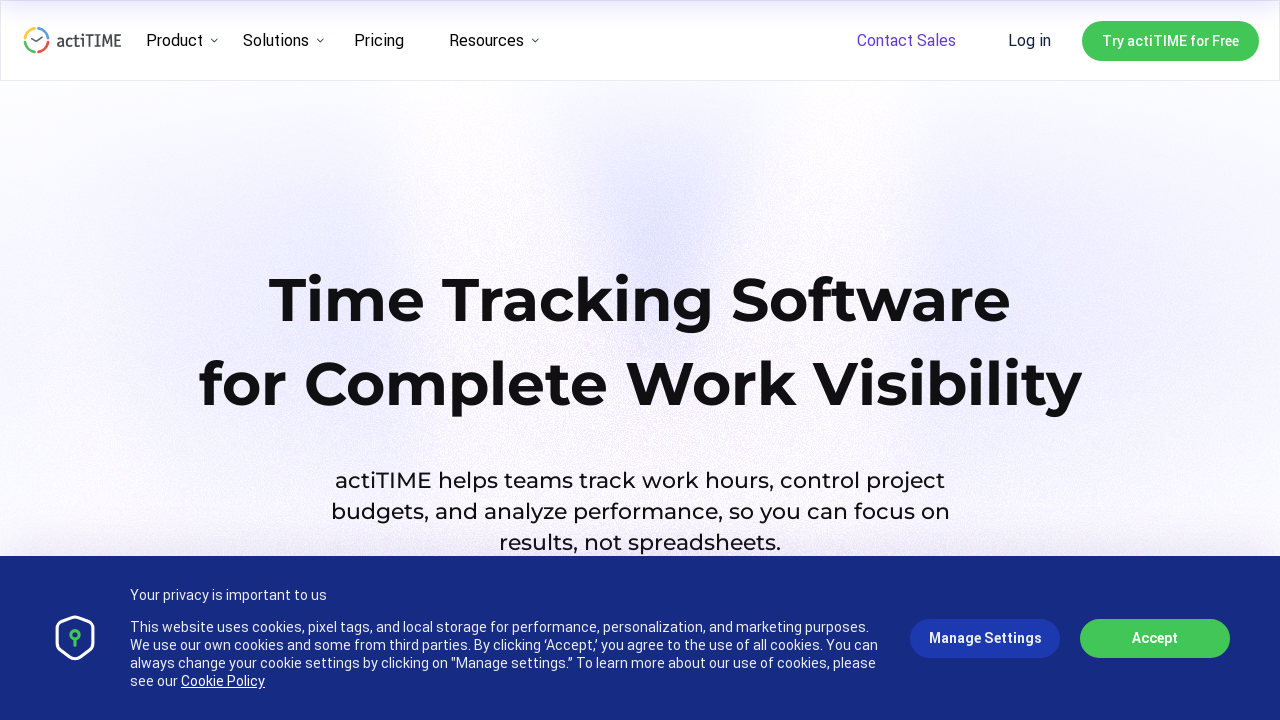

Retrieved page title: Time Tracking Software for Clear, Profitable Projects
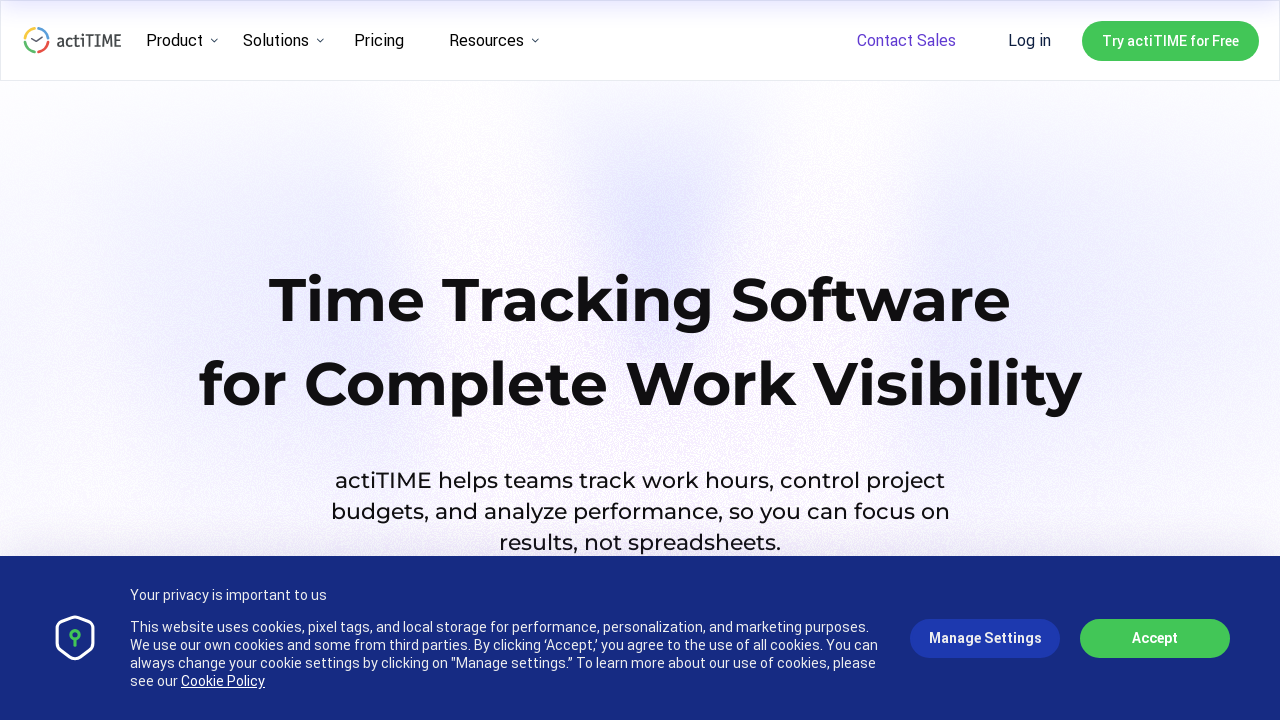

Page title verification failed - expected 'actiTime - Timesheet Software' but got 'Time Tracking Software for Clear, Profitable Projects'
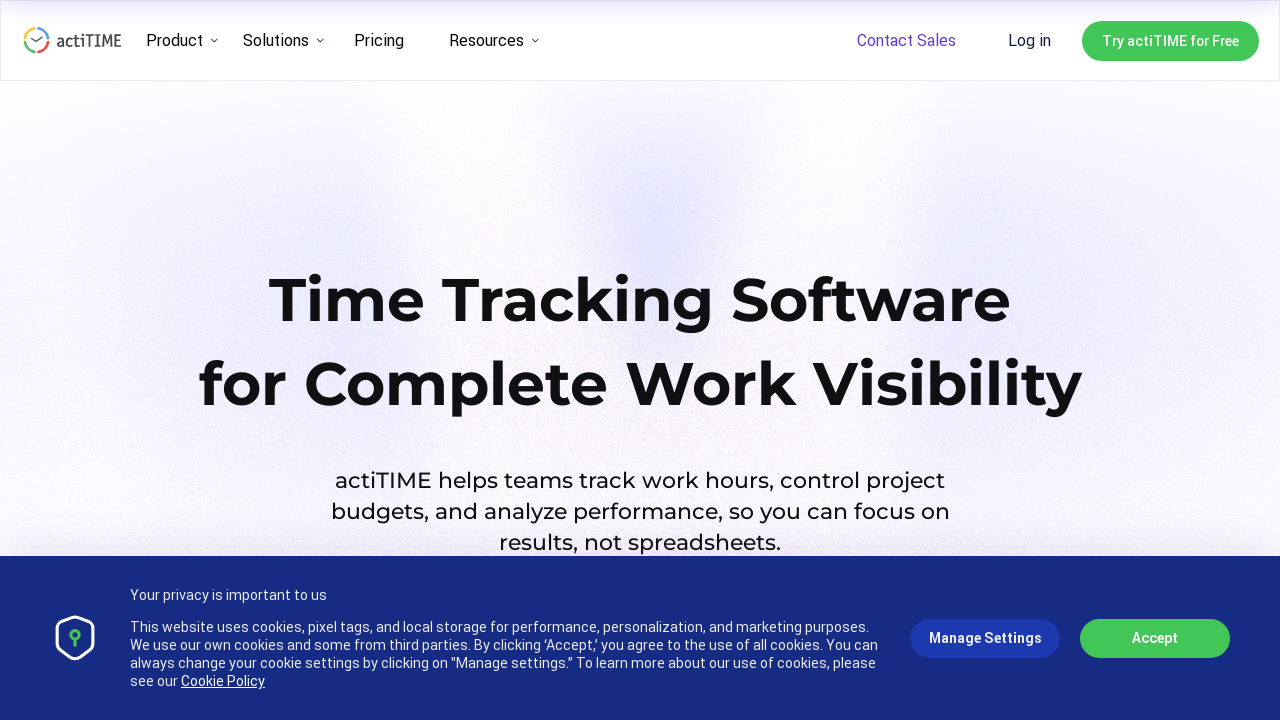

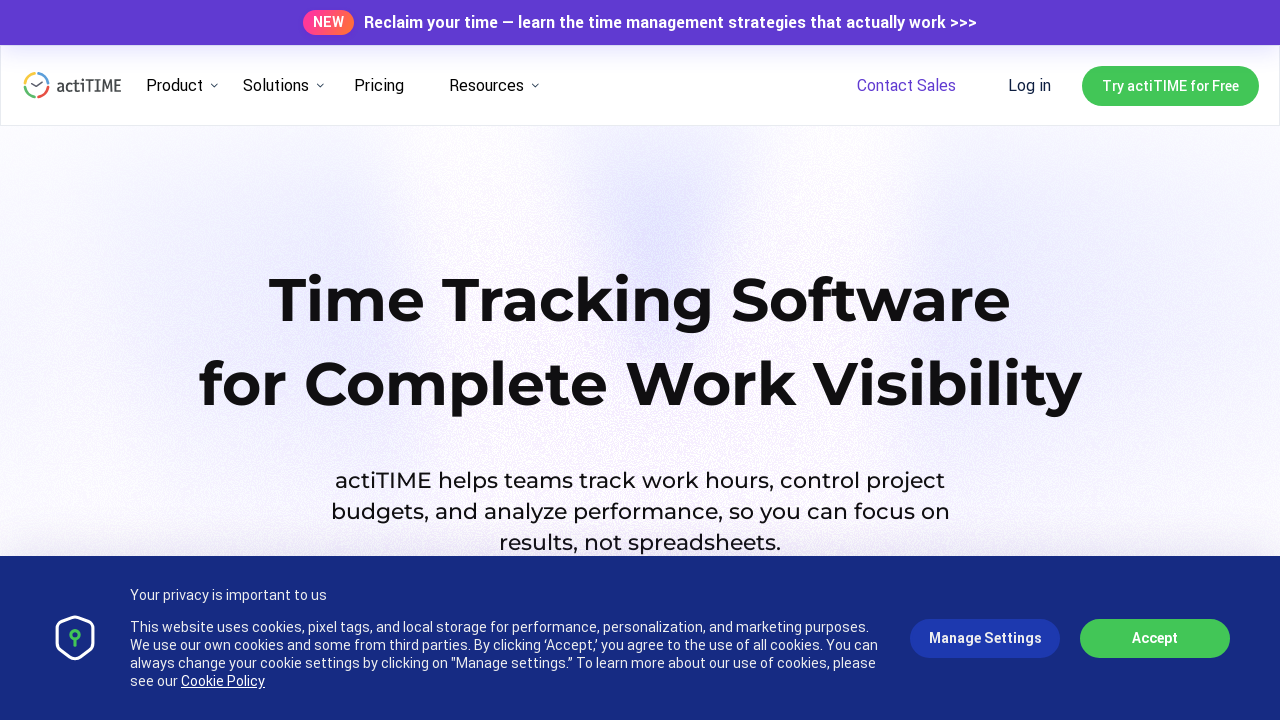